Tests form validation by attempting to submit login form with only password field filled, expecting an error message

Starting URL: https://web-demo.qahive.com/e-commerce/register

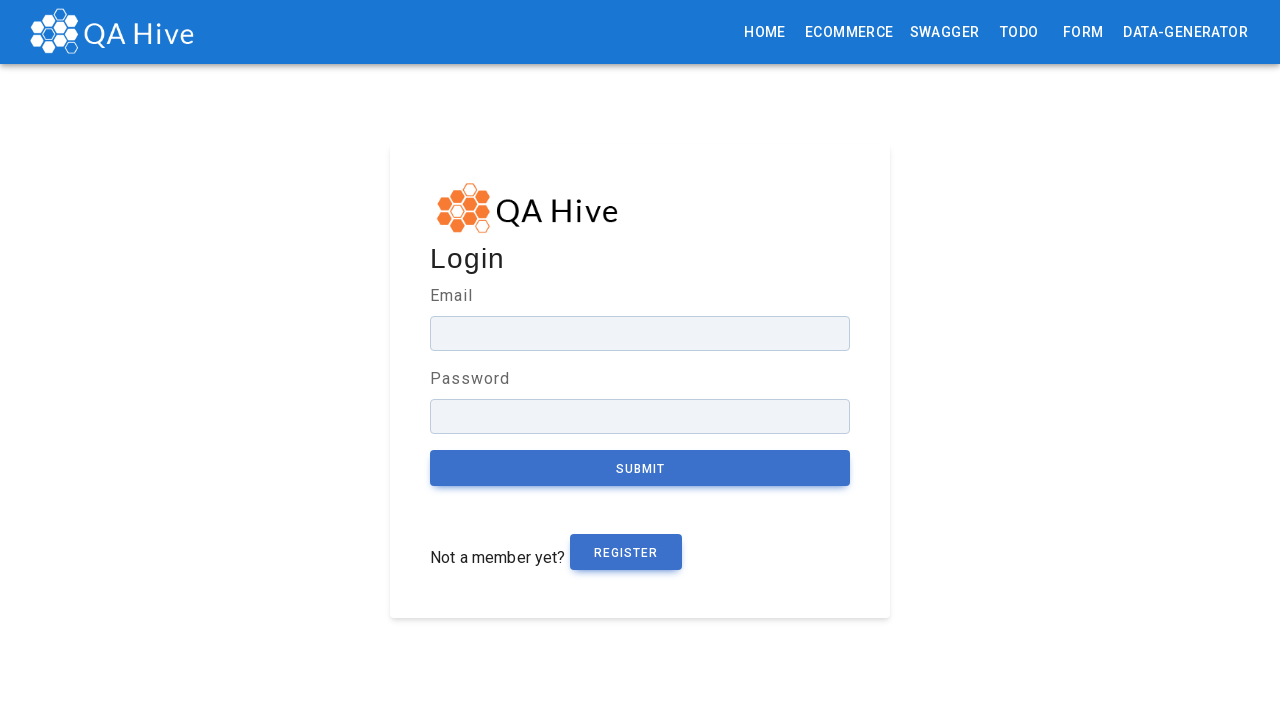

Filled password field with 'secret_sauce' on //body/div[@id='root']/main[1]/div[1]/div[1]/form[1]/div[2]/input[1]
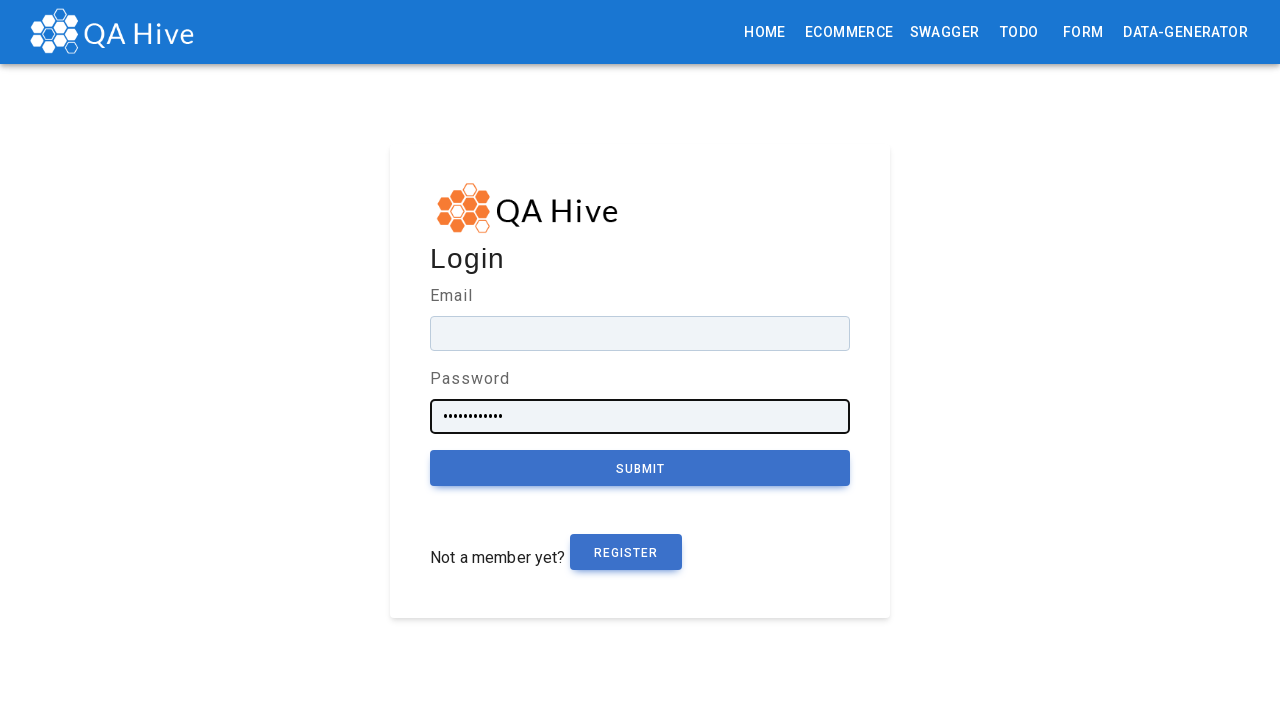

Clicked submit button to trigger form validation at (640, 468) on xpath=//button[contains(text(),'submit')]
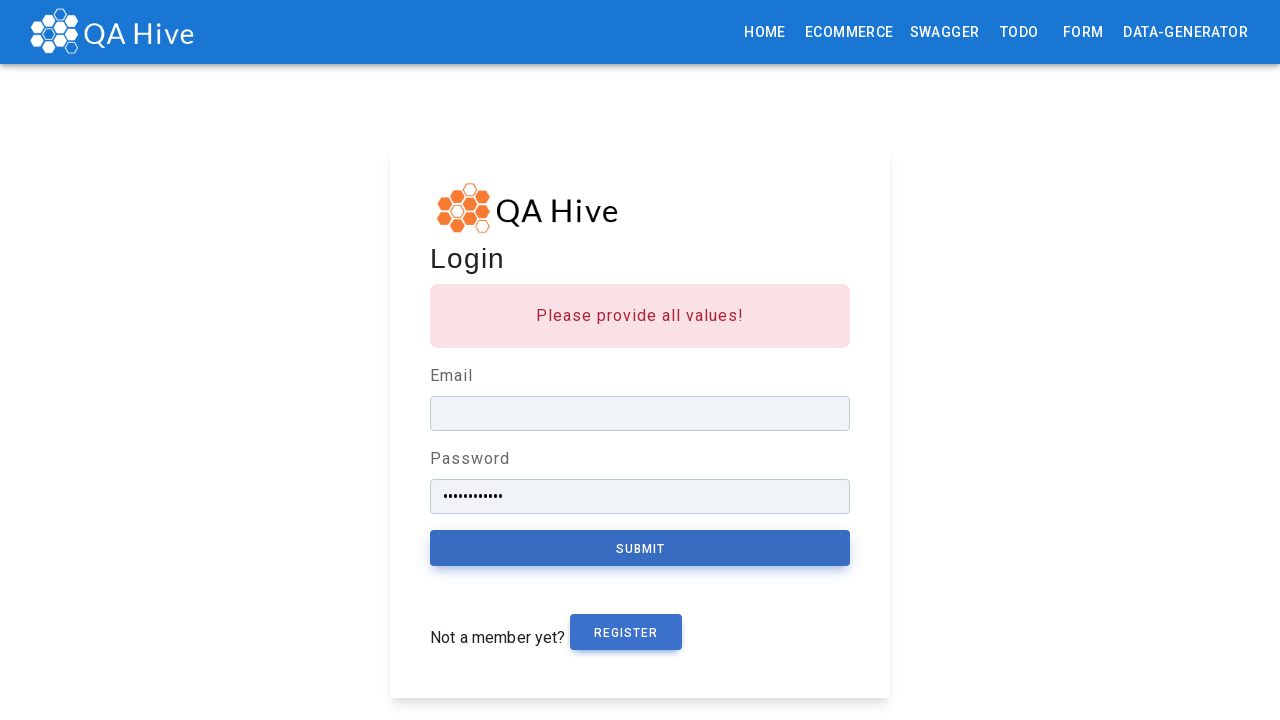

Error message 'Please provide all values!' appeared on the page
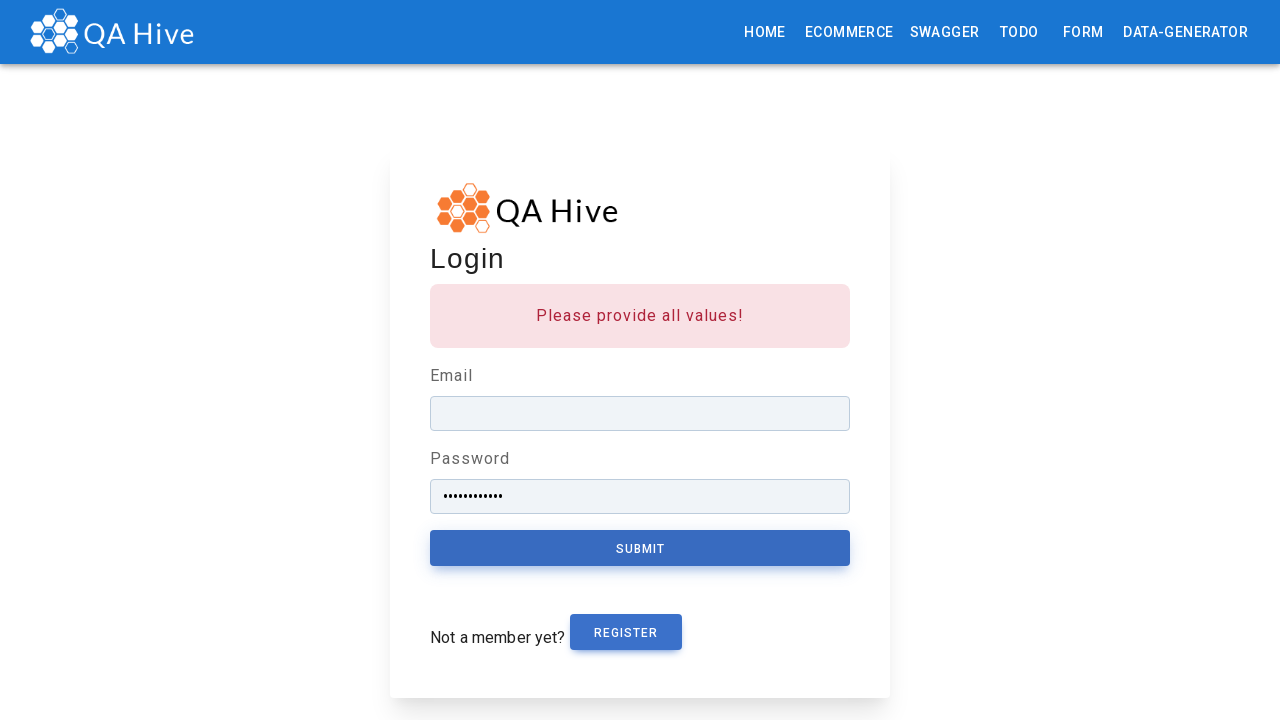

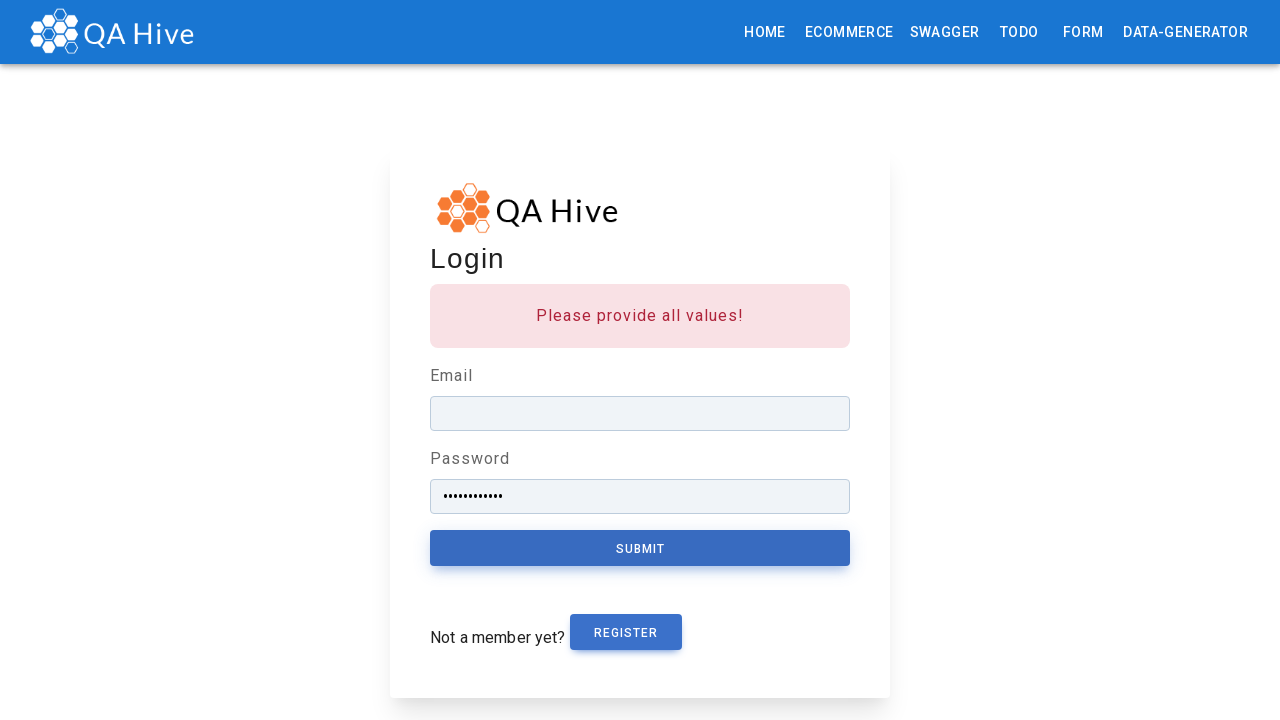